Tests filtering to display only active (incomplete) items by clicking the Active link

Starting URL: https://demo.playwright.dev/todomvc

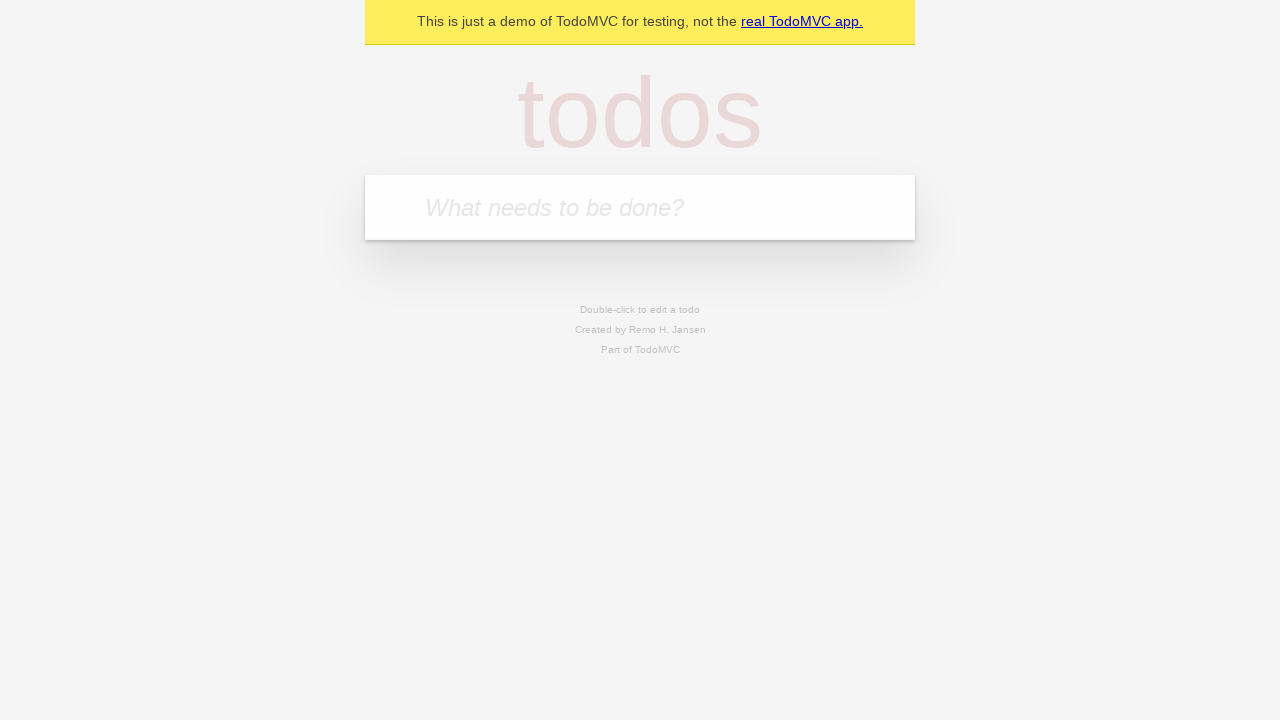

Filled todo input with 'buy some cheese' on internal:attr=[placeholder="What needs to be done?"i]
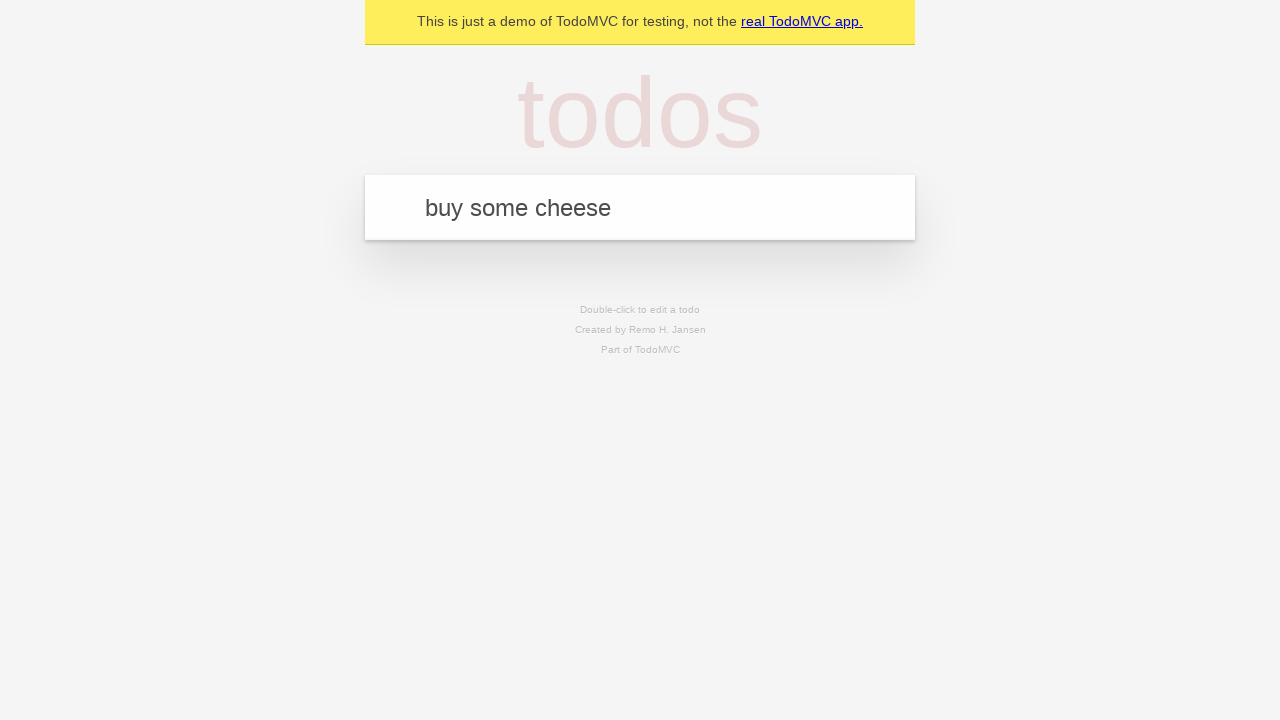

Pressed Enter to add first todo on internal:attr=[placeholder="What needs to be done?"i]
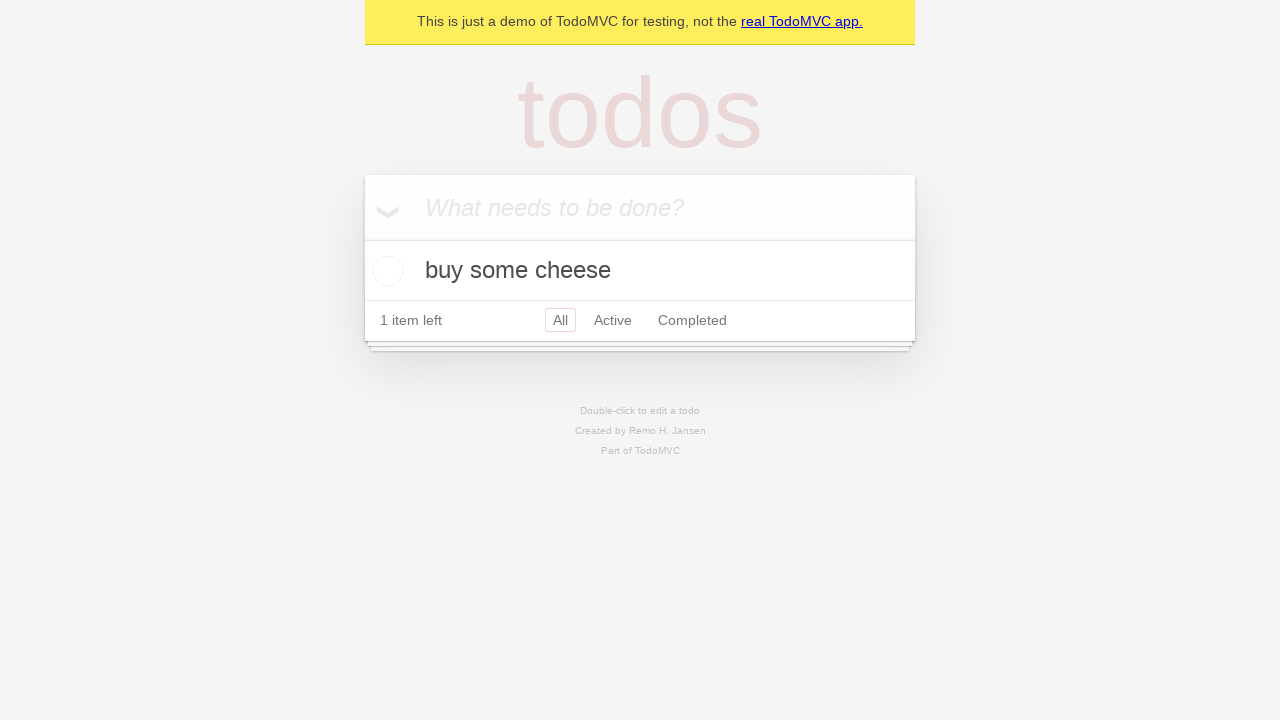

Filled todo input with 'feed the cat' on internal:attr=[placeholder="What needs to be done?"i]
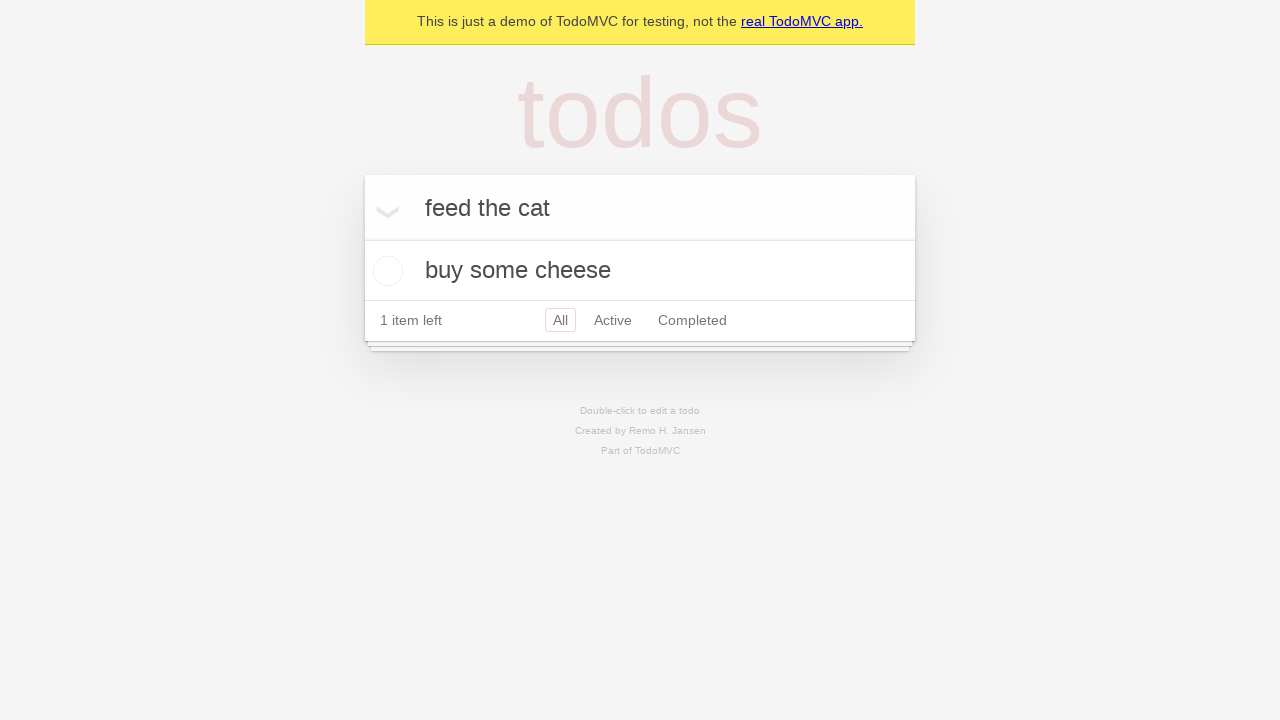

Pressed Enter to add second todo on internal:attr=[placeholder="What needs to be done?"i]
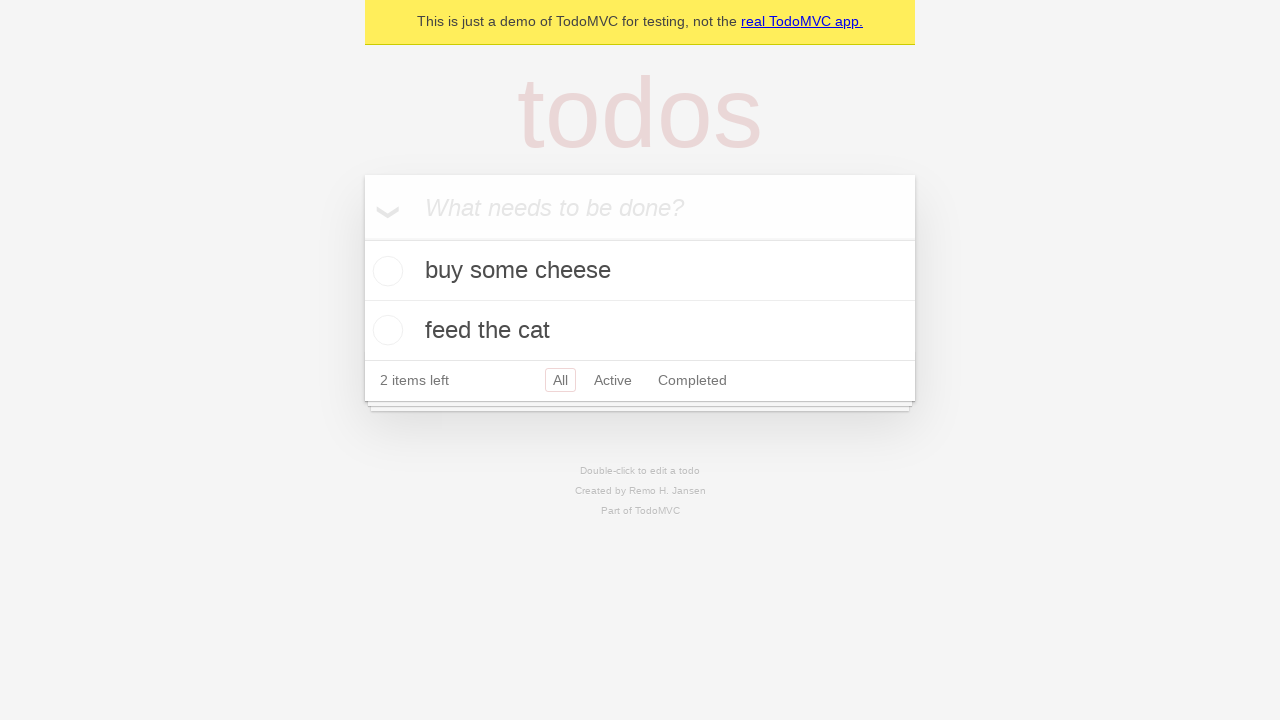

Filled todo input with 'book a doctors appointment' on internal:attr=[placeholder="What needs to be done?"i]
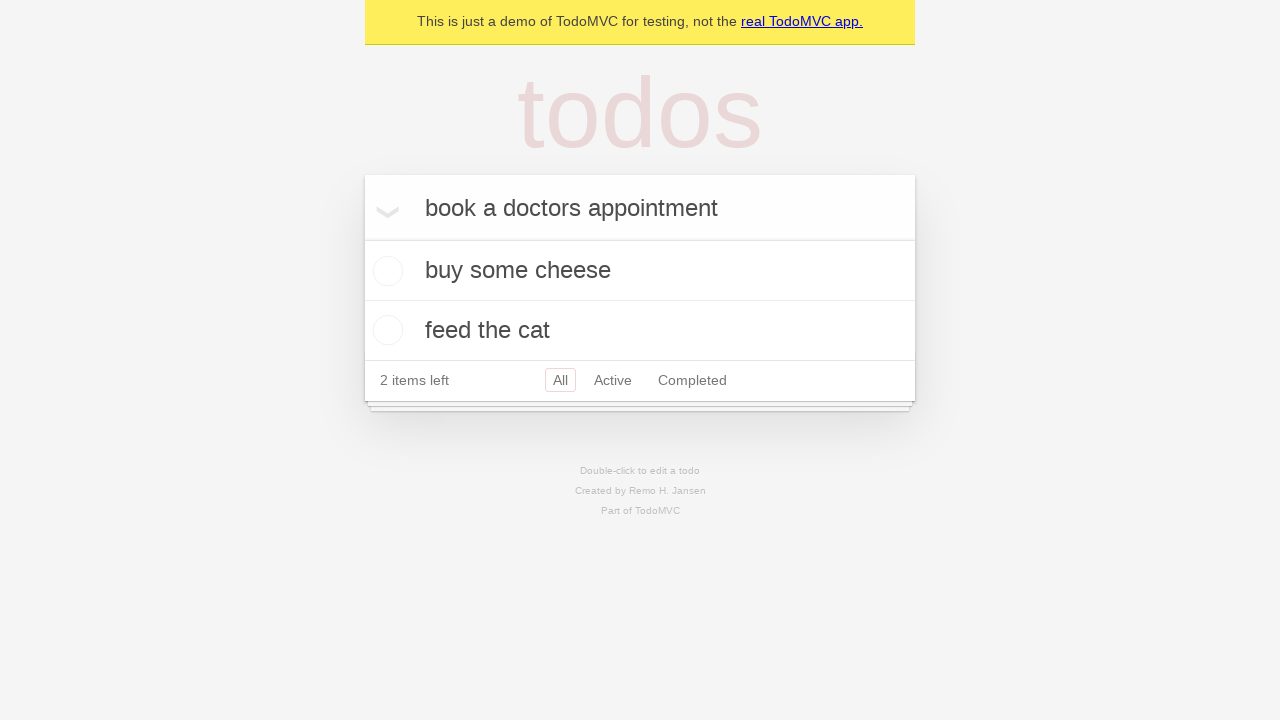

Pressed Enter to add third todo on internal:attr=[placeholder="What needs to be done?"i]
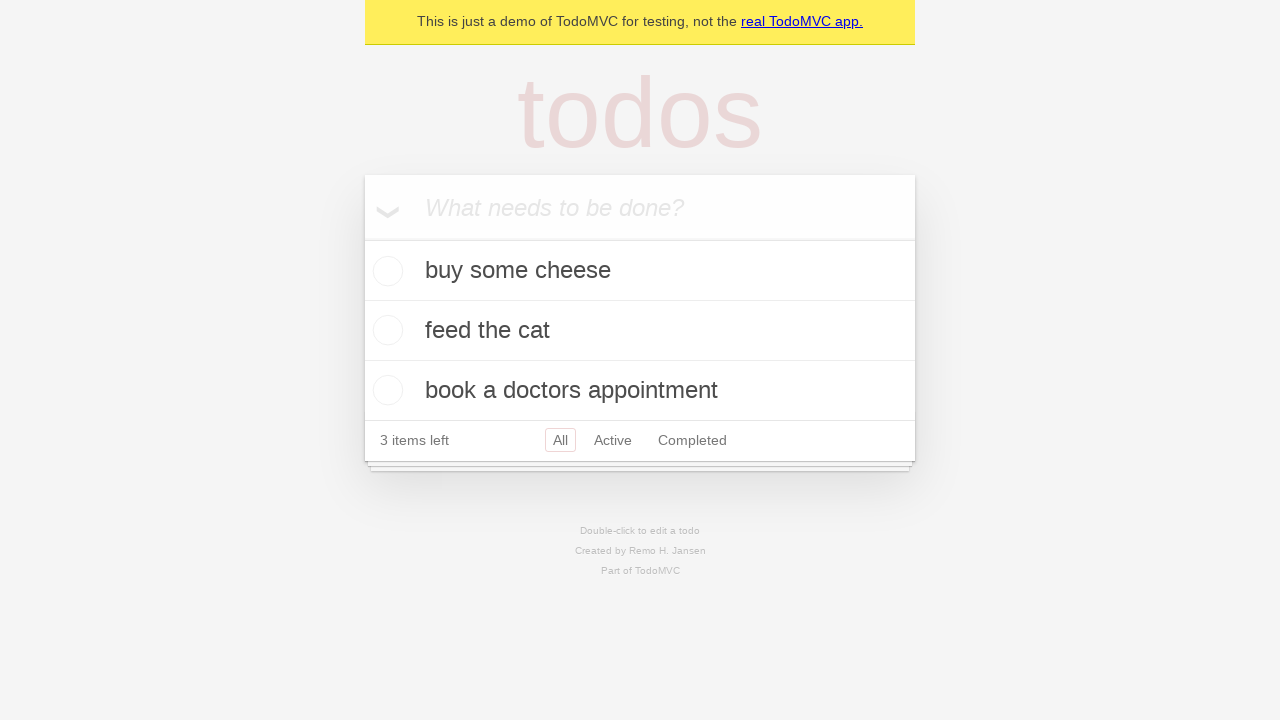

Checked the second todo item to mark it as complete at (385, 330) on internal:testid=[data-testid="todo-item"s] >> nth=1 >> internal:role=checkbox
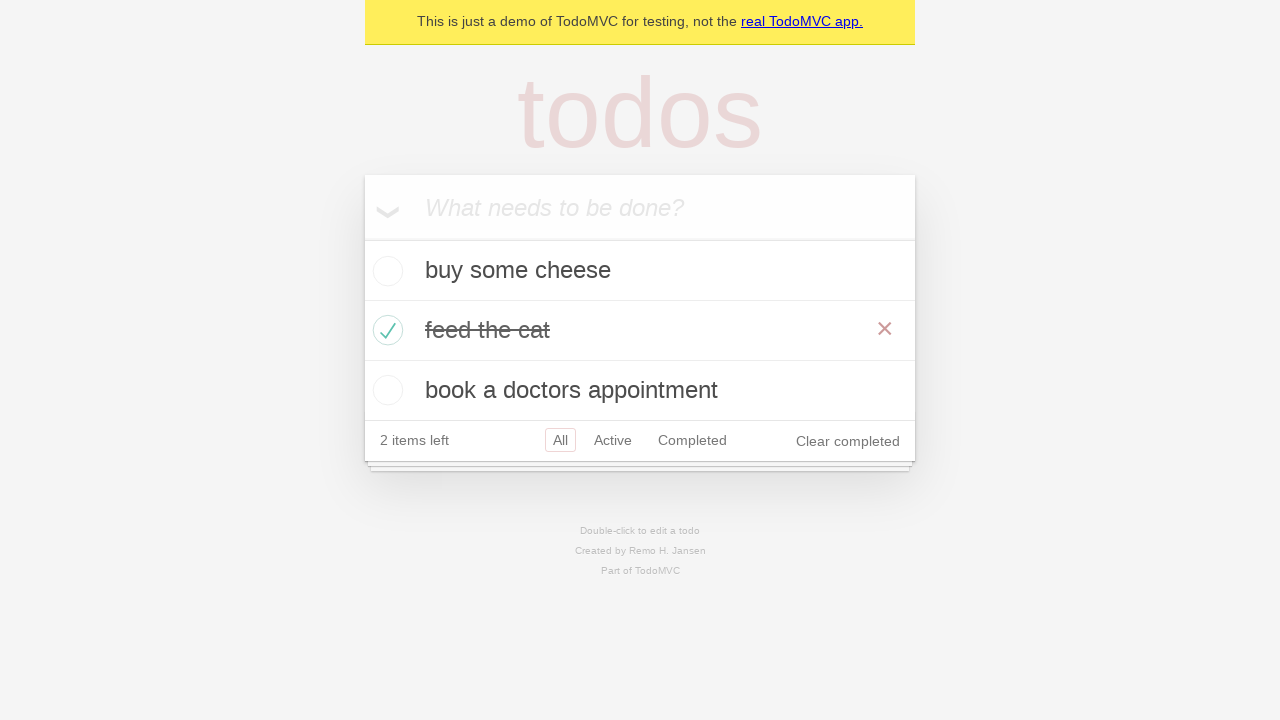

Clicked Active link to filter and display only incomplete items at (613, 440) on internal:role=link[name="Active"i]
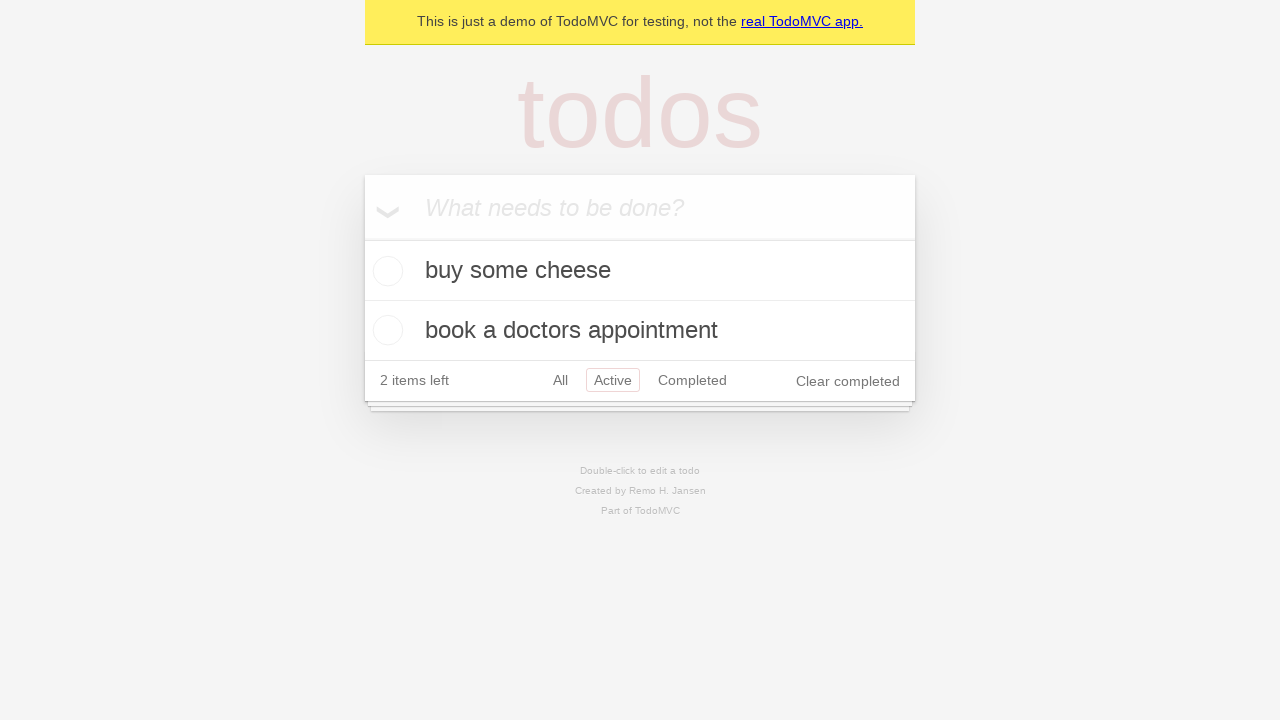

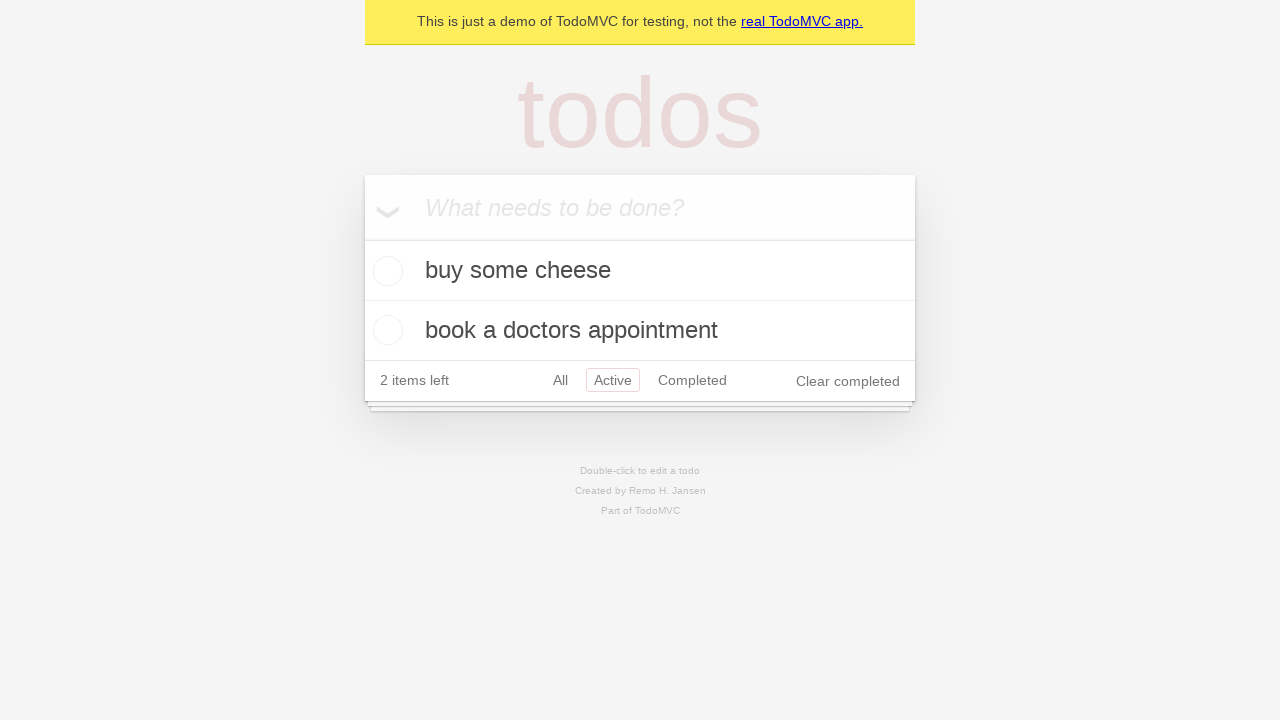